Navigates to the training-support.net homepage and clicks on the "About Us" link to verify navigation between pages.

Starting URL: https://training-support.net

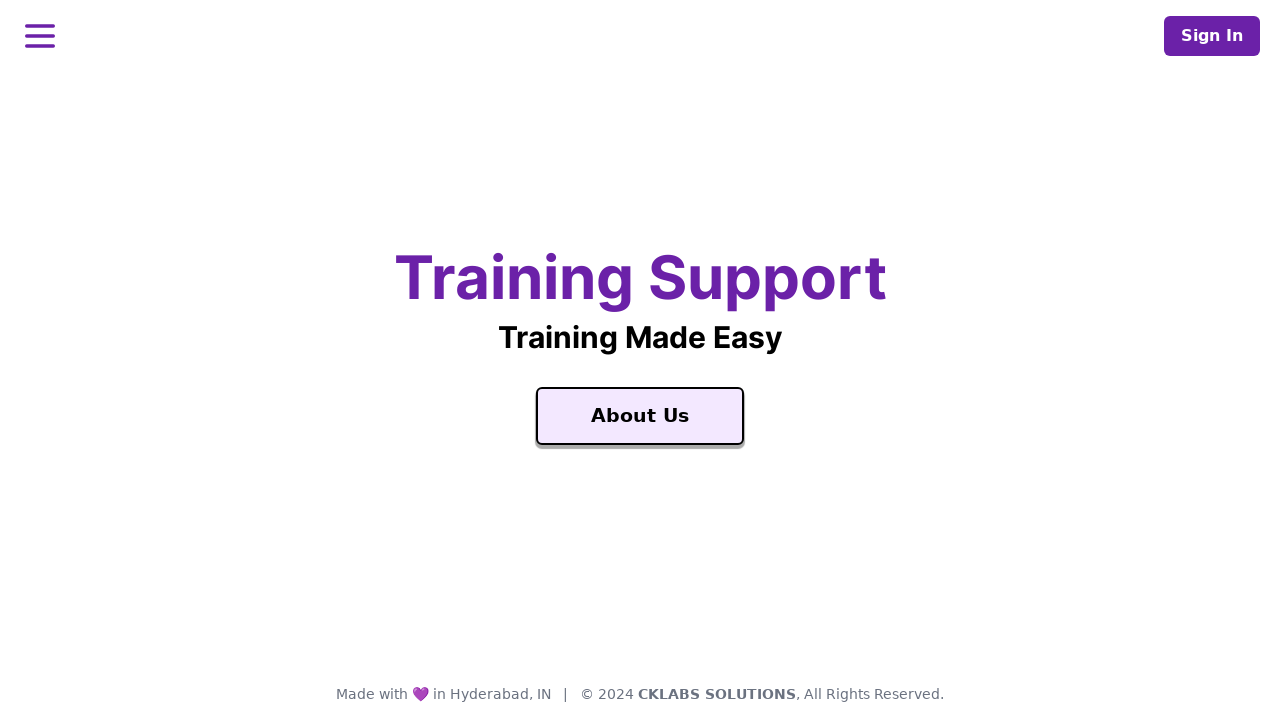

Retrieved and printed homepage title
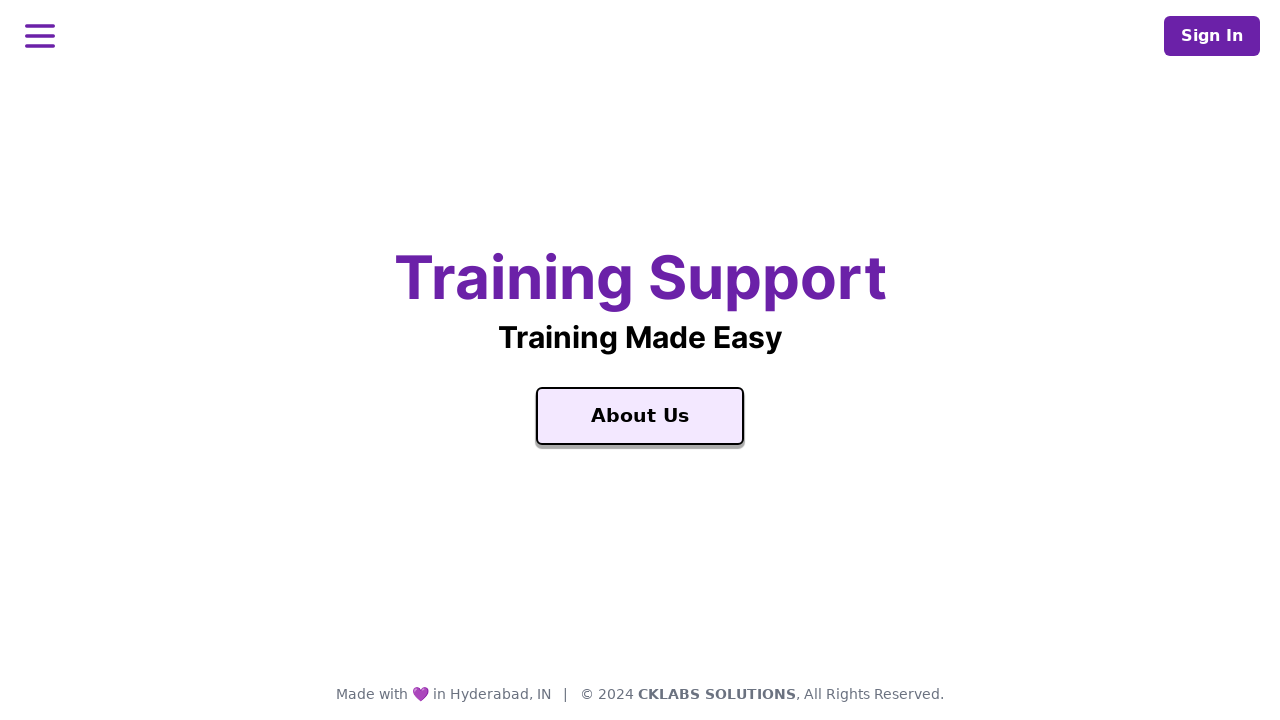

Clicked the 'About Us' link at (640, 416) on text=About Us
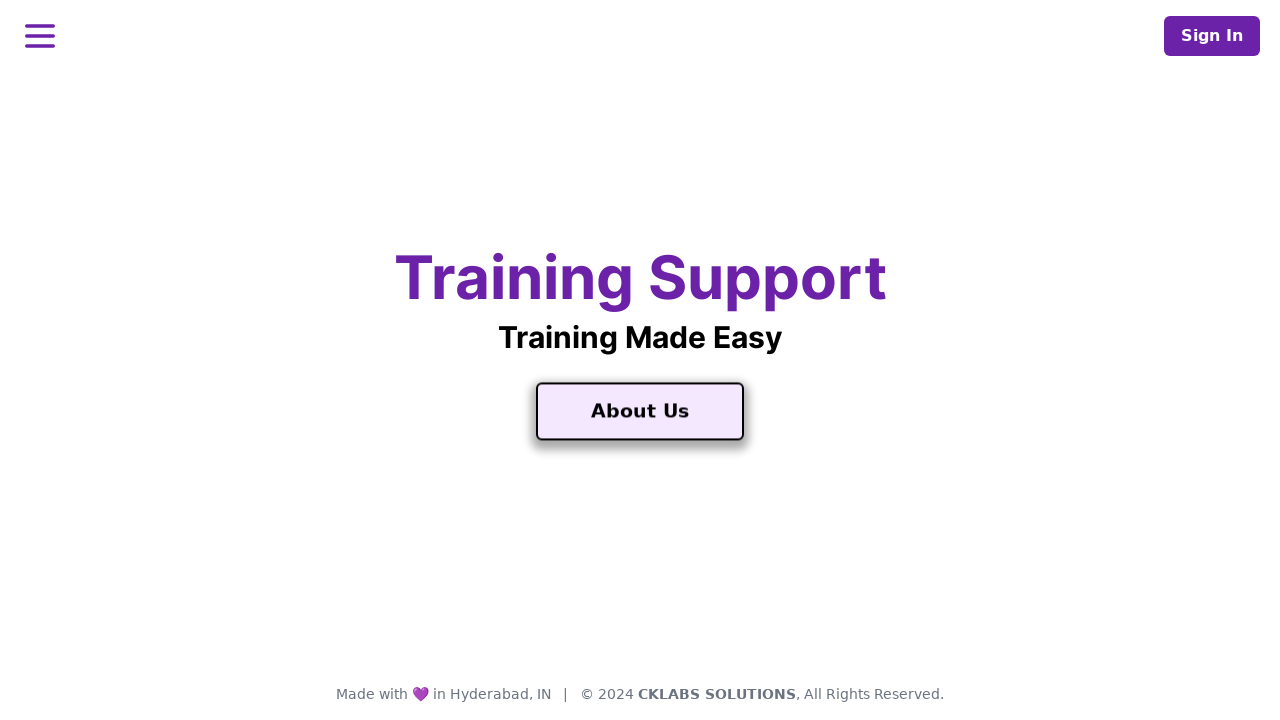

Page navigation completed and loaded
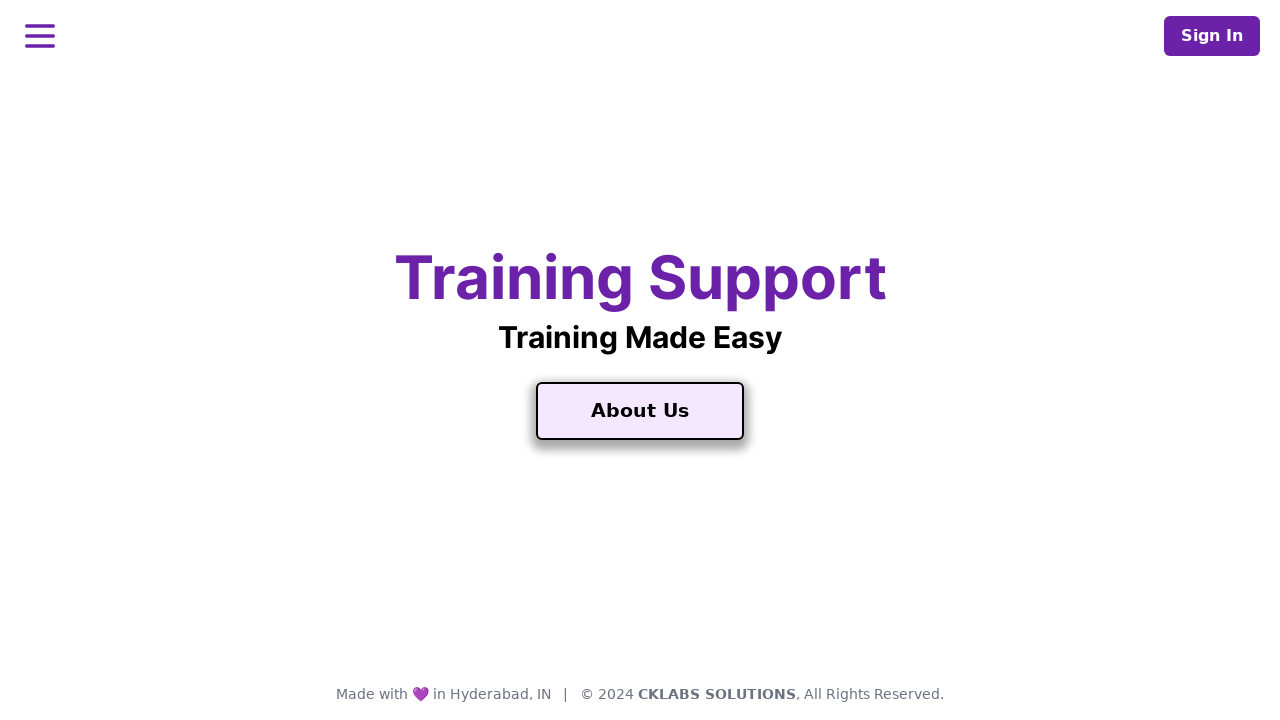

Retrieved and printed About Us page title
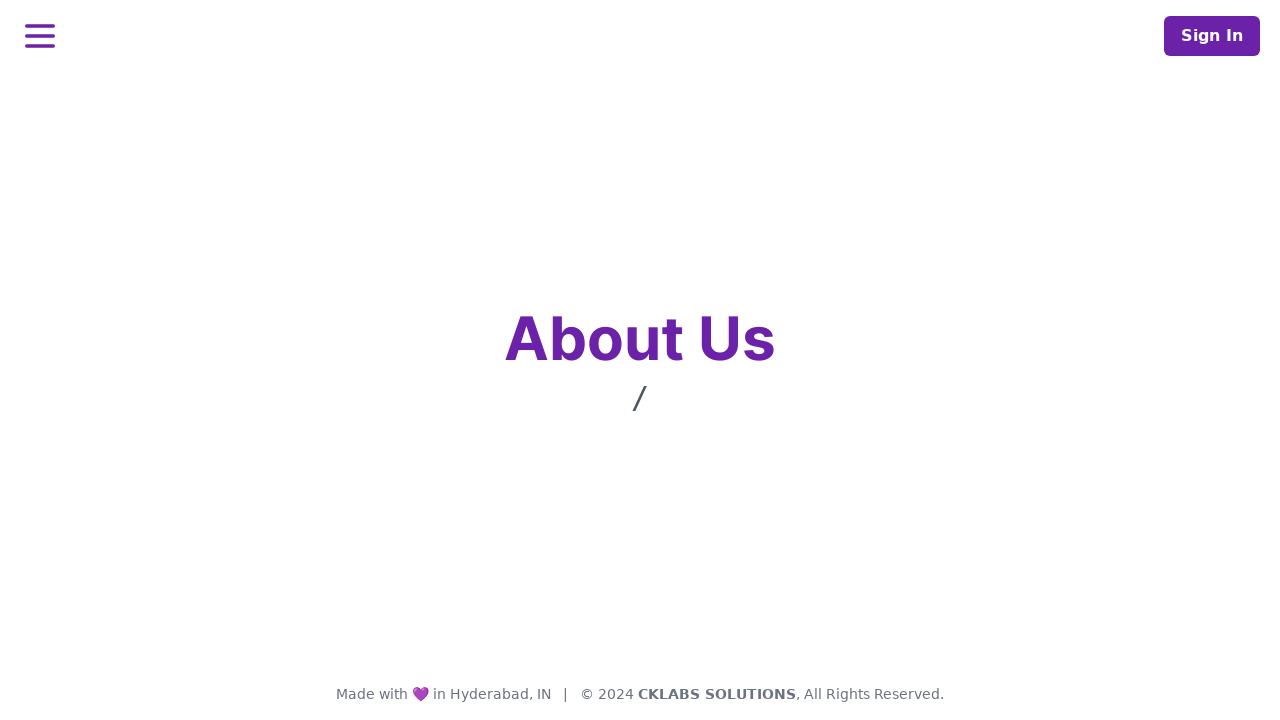

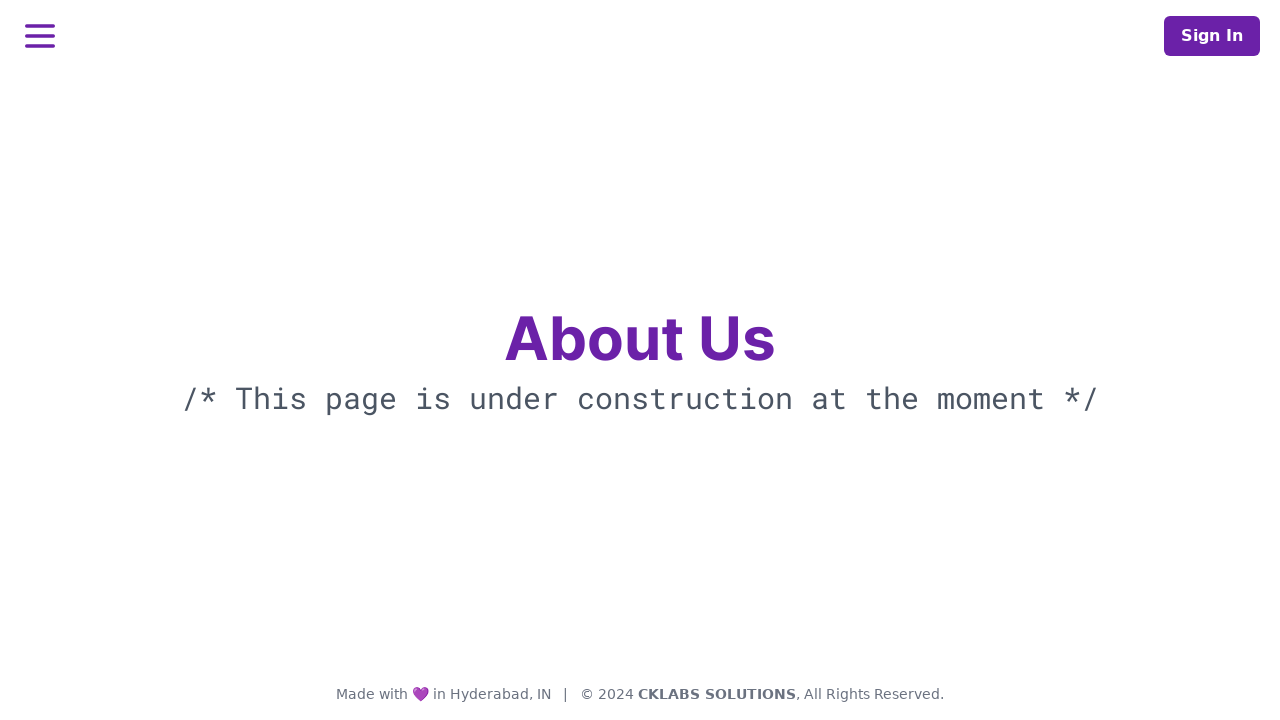